Tests a registration form by filling in required fields (first name, last name, and a third field) and submitting the form, then verifies successful registration message is displayed.

Starting URL: http://suninjuly.github.io/registration1.html

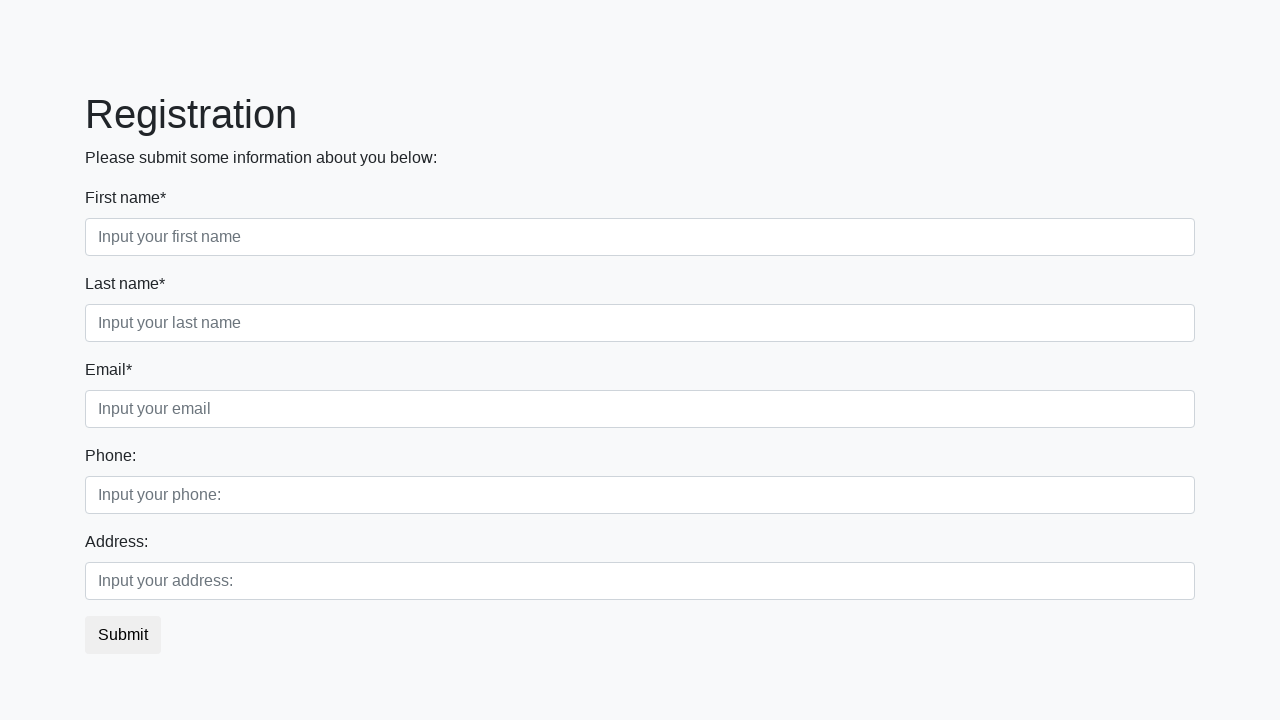

Filled first name field with 'Ivan' on input
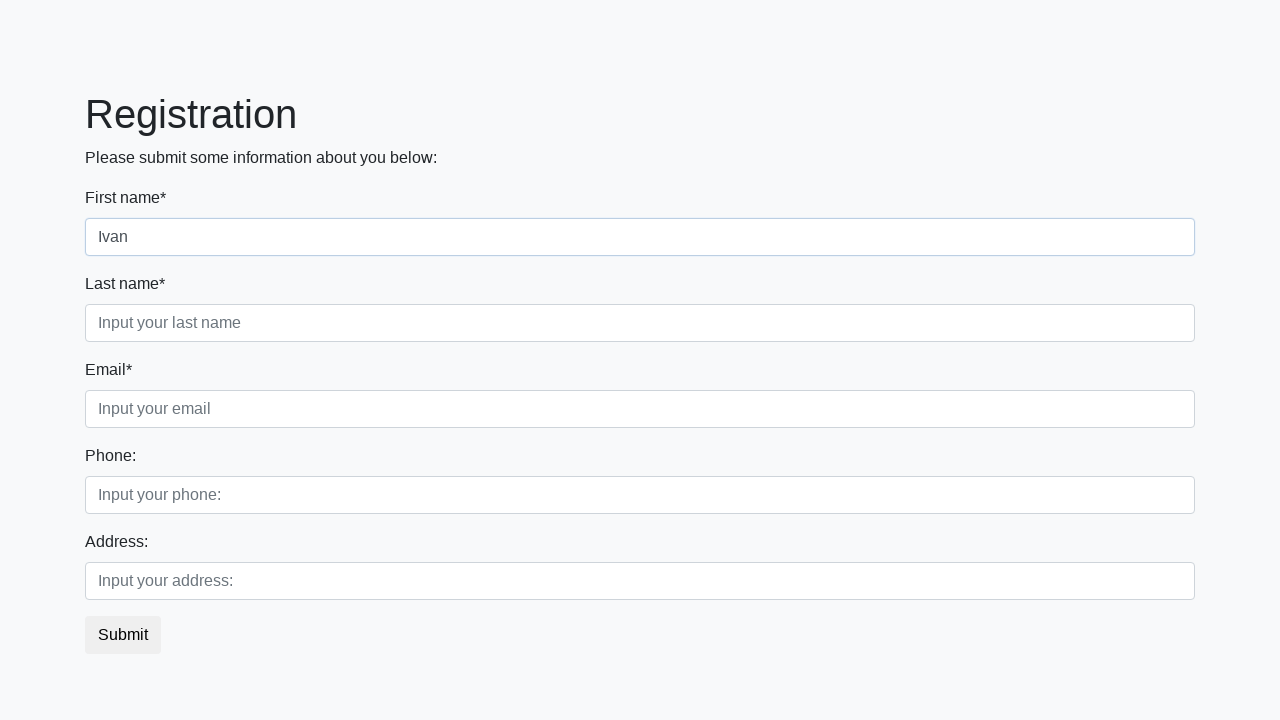

Filled last name field with 'Petrov' on .form-control.second
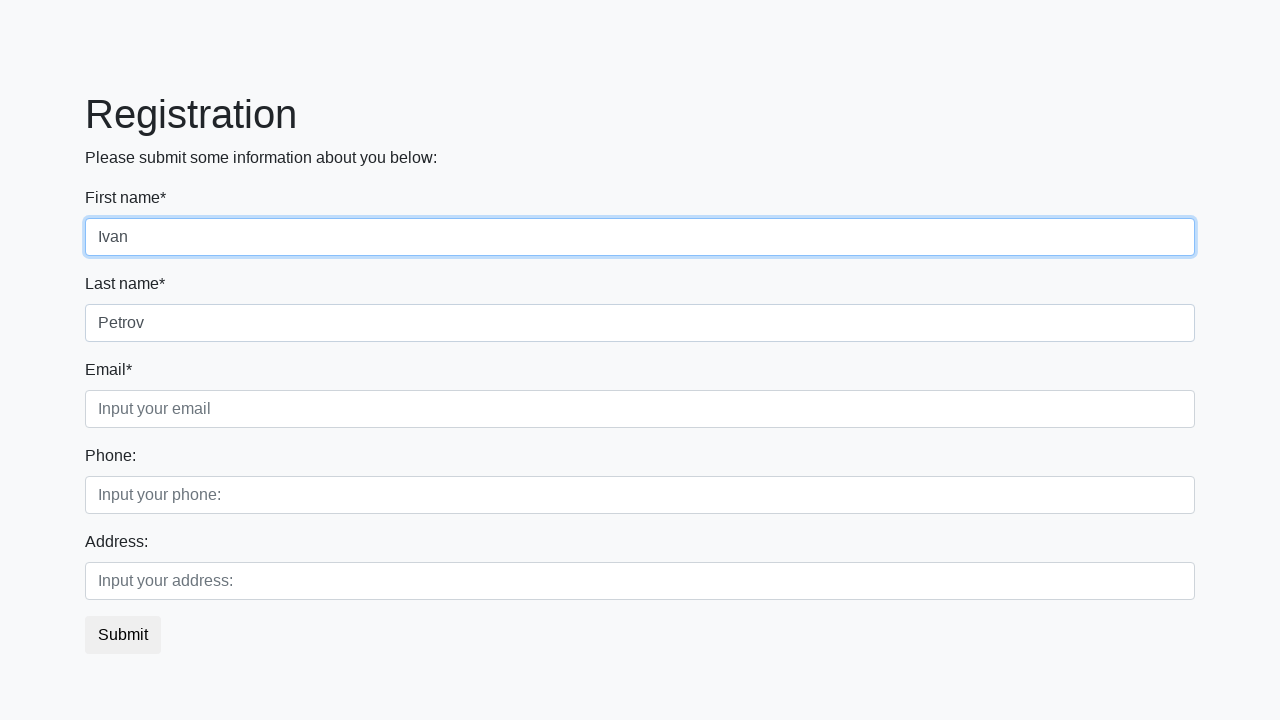

Filled third required field with 'test123' on .form-control.third
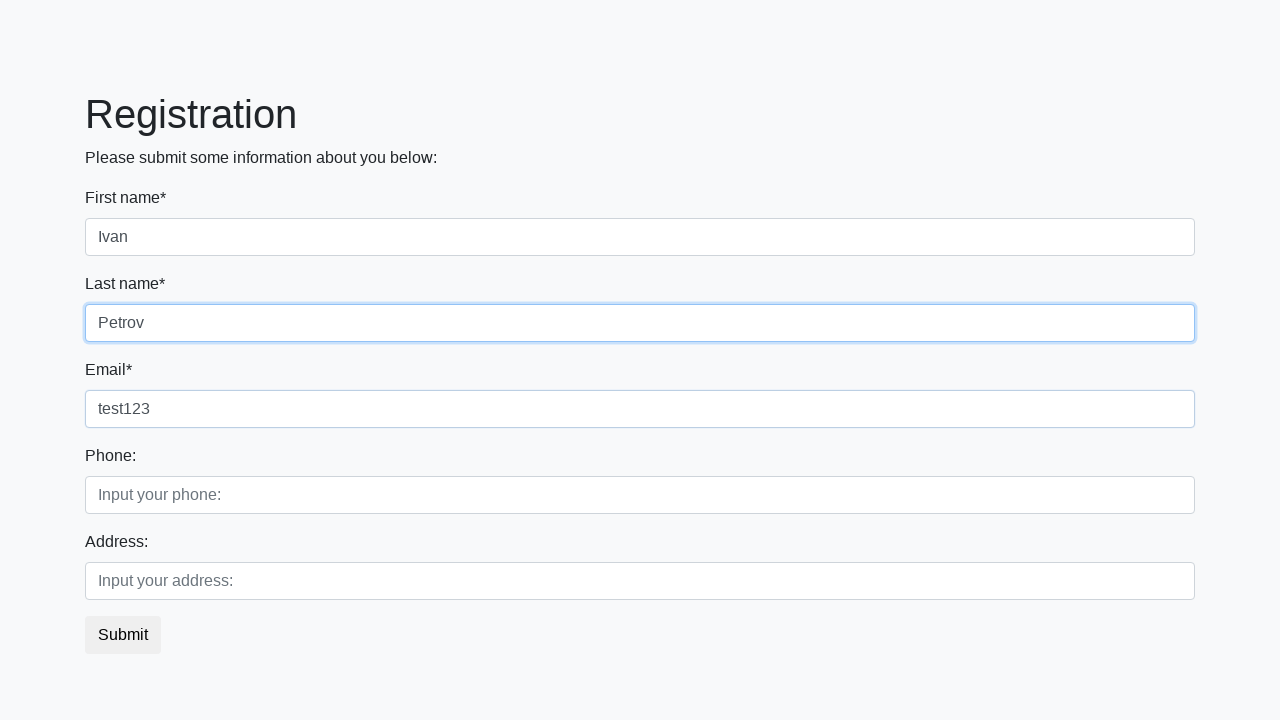

Clicked submit button to submit registration form at (123, 635) on button.btn
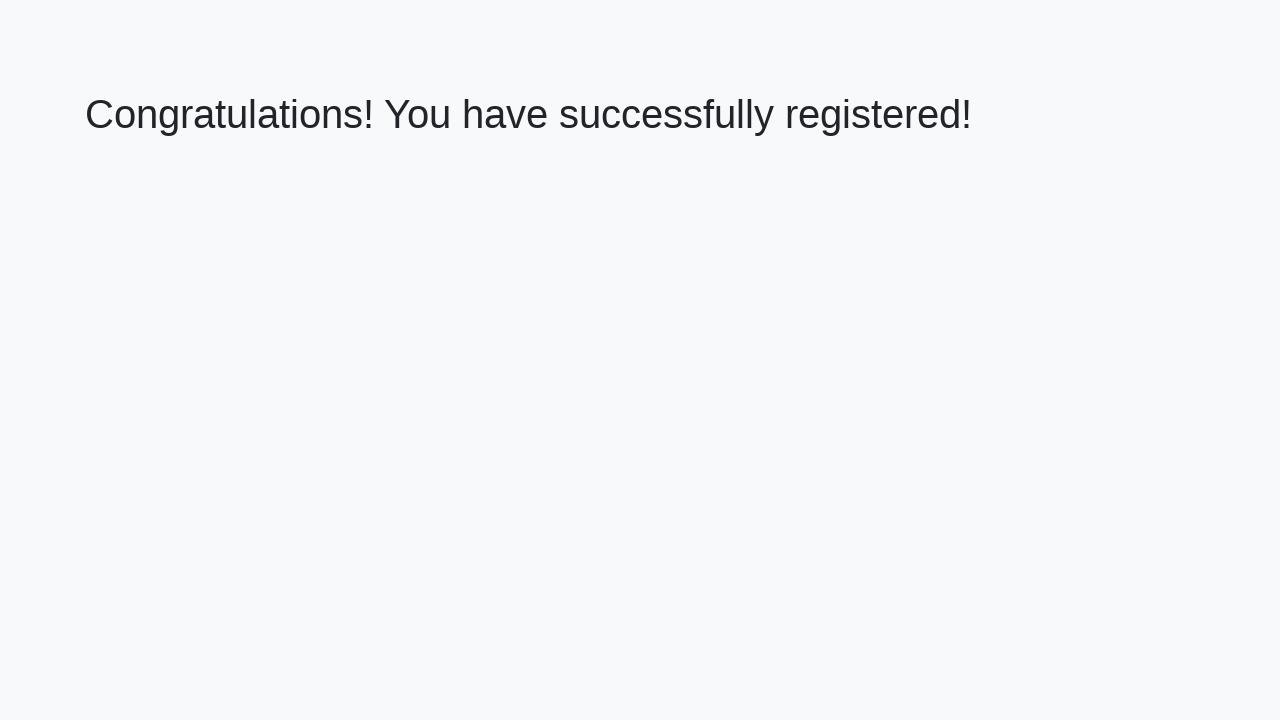

Success message heading loaded
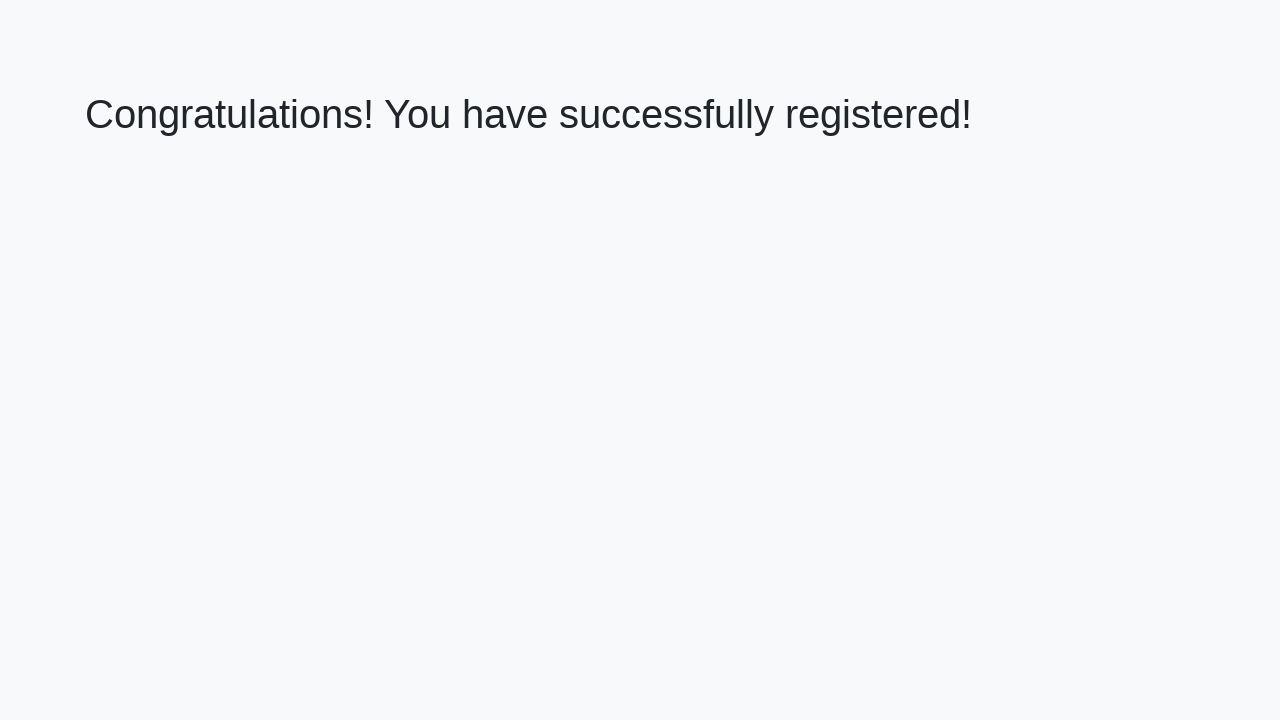

Retrieved success message text
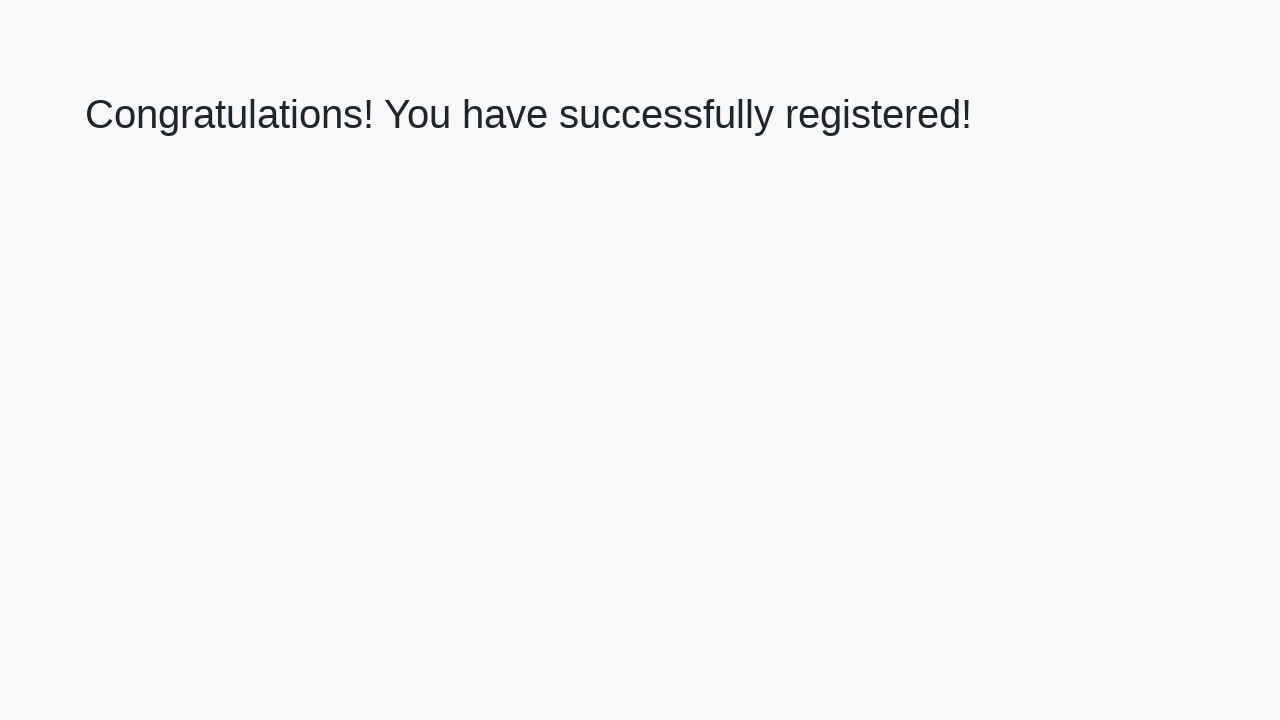

Verified successful registration message is displayed
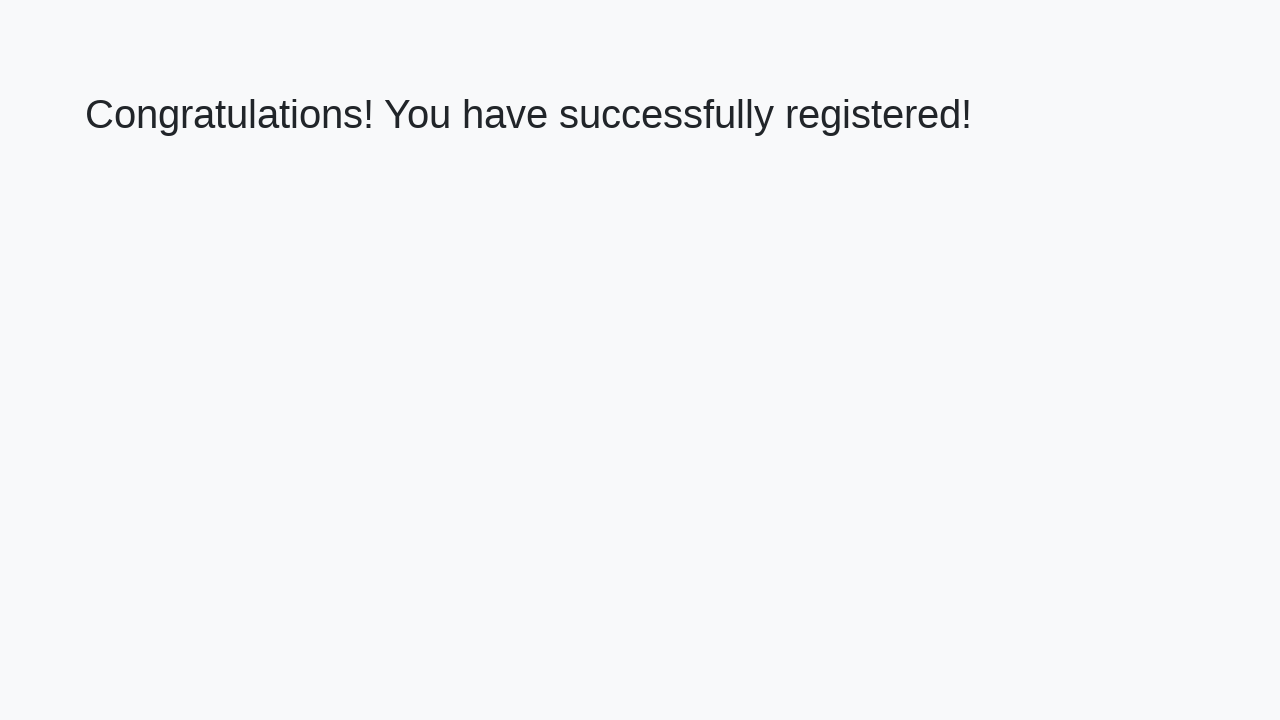

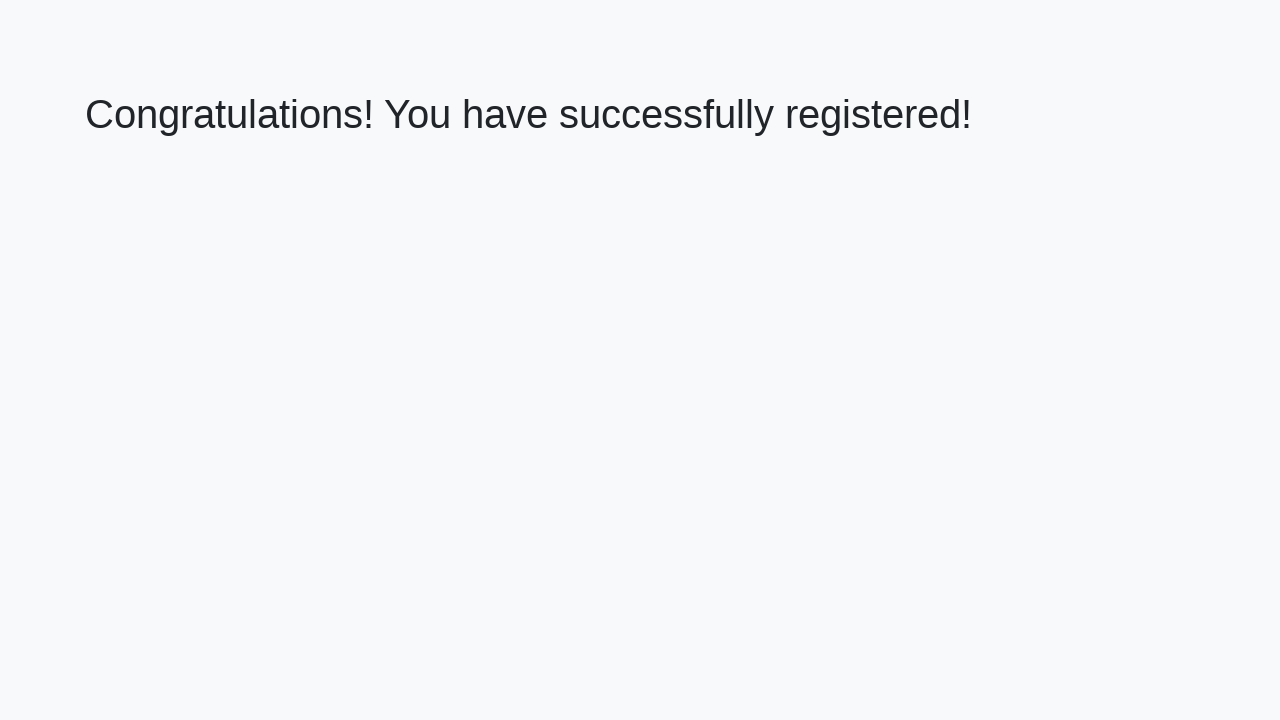